Tests handling a JavaScript prompt by dismissing it and verifying null is shown as the entered value

Starting URL: https://the-internet.herokuapp.com/javascript_alerts

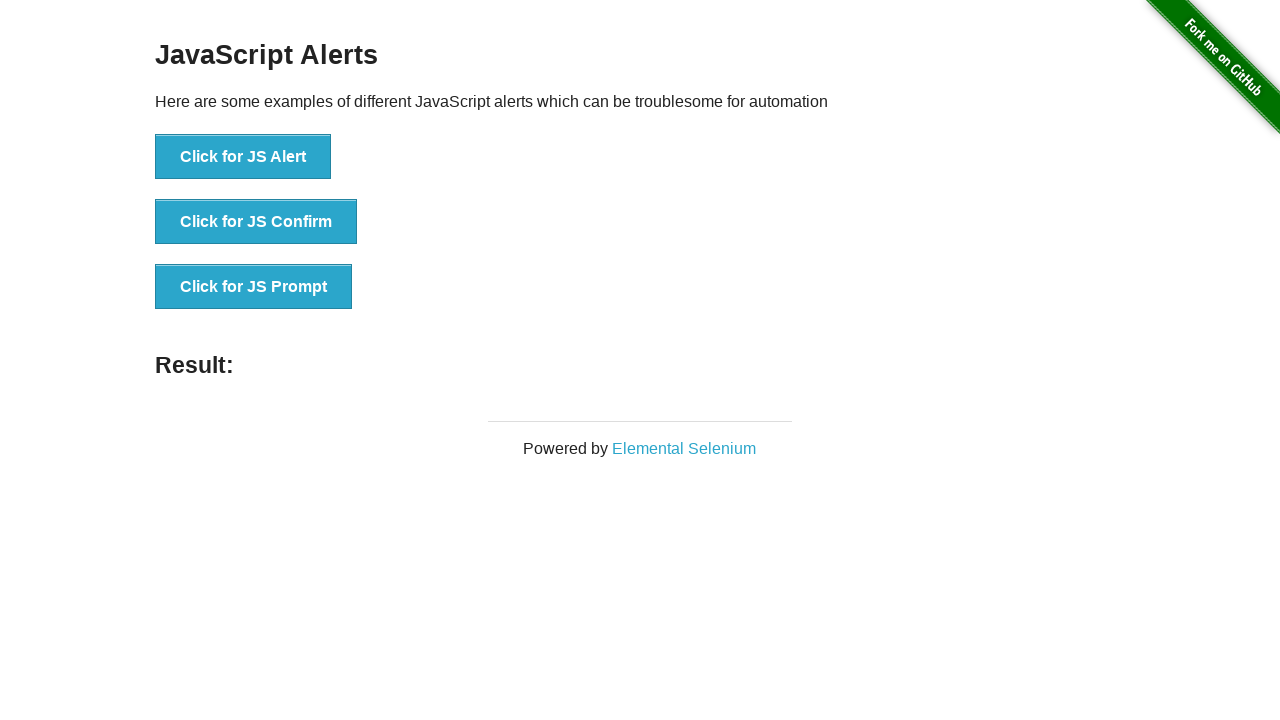

Set up dialog handler to dismiss JavaScript prompt
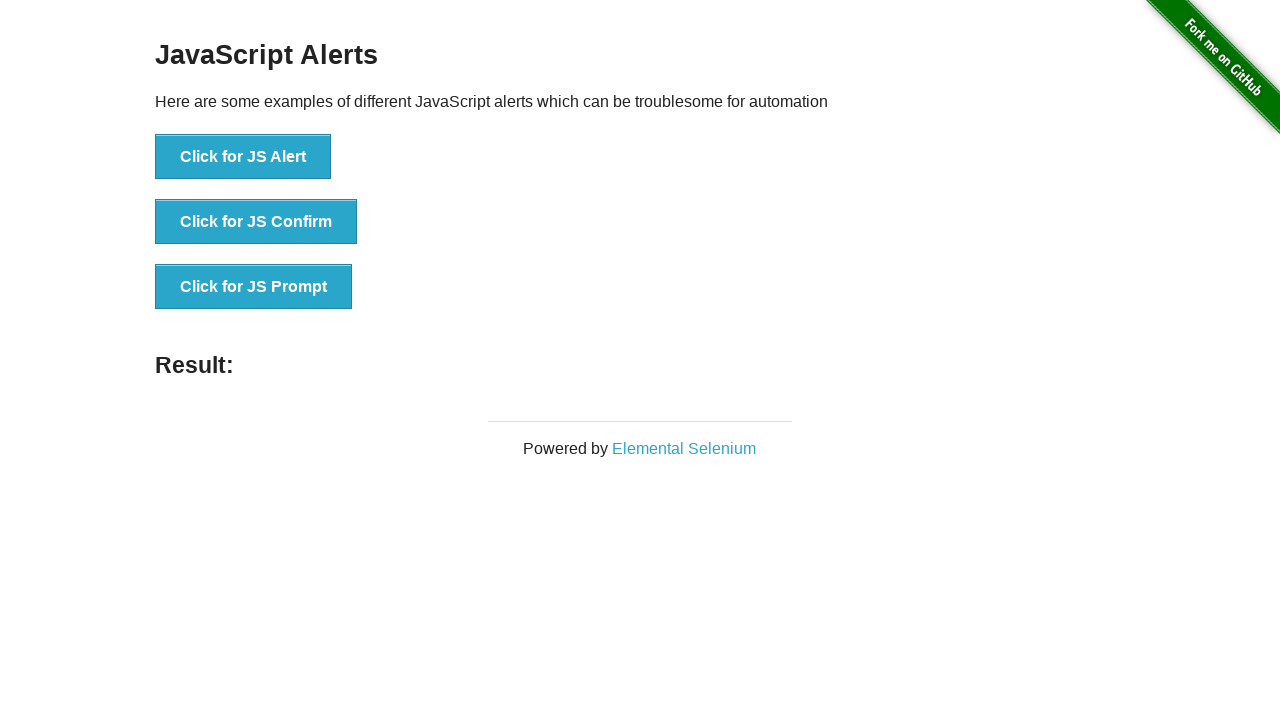

Clicked button to trigger JavaScript prompt at (254, 287) on button[onclick='jsPrompt()']
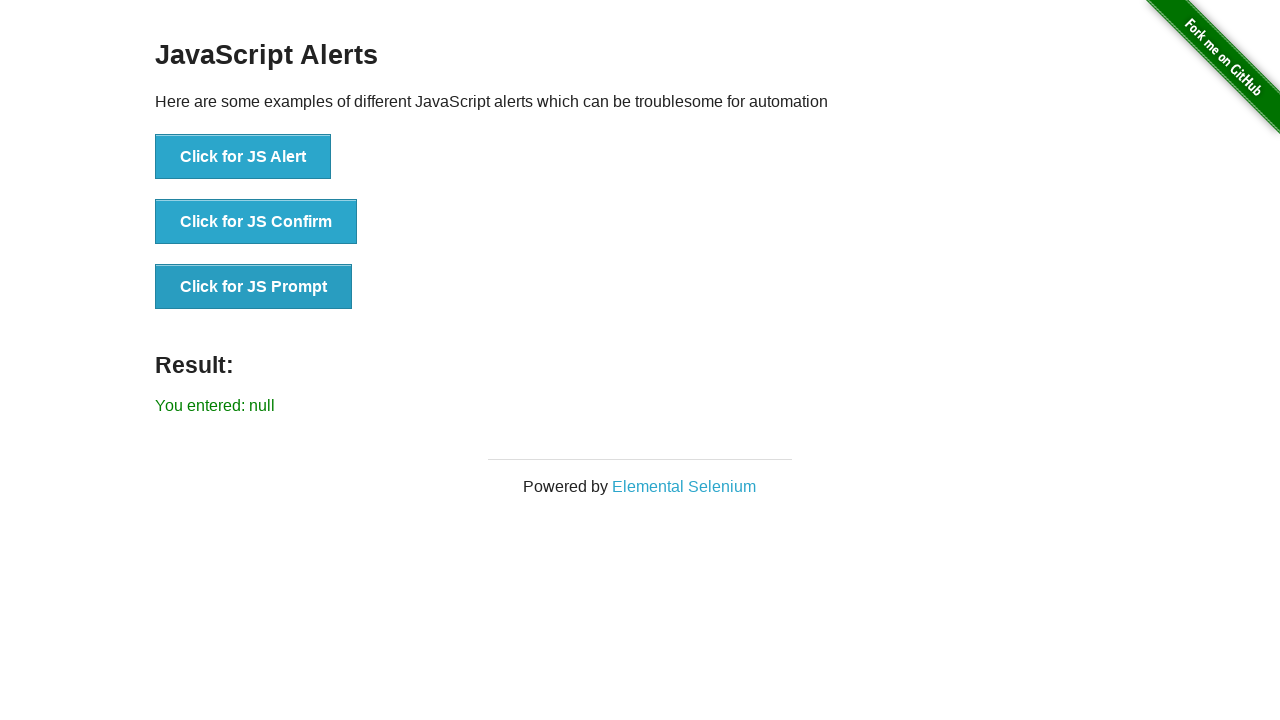

Waited for result element to appear
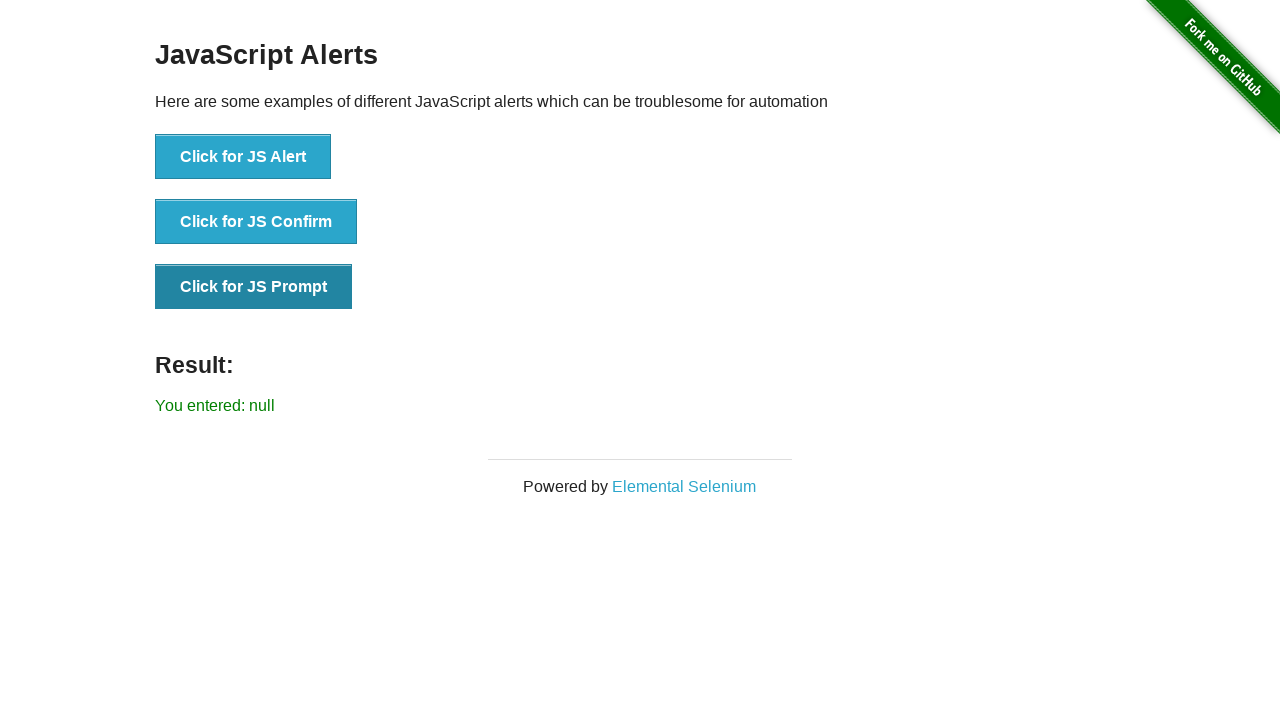

Retrieved result text: 'You entered: null'
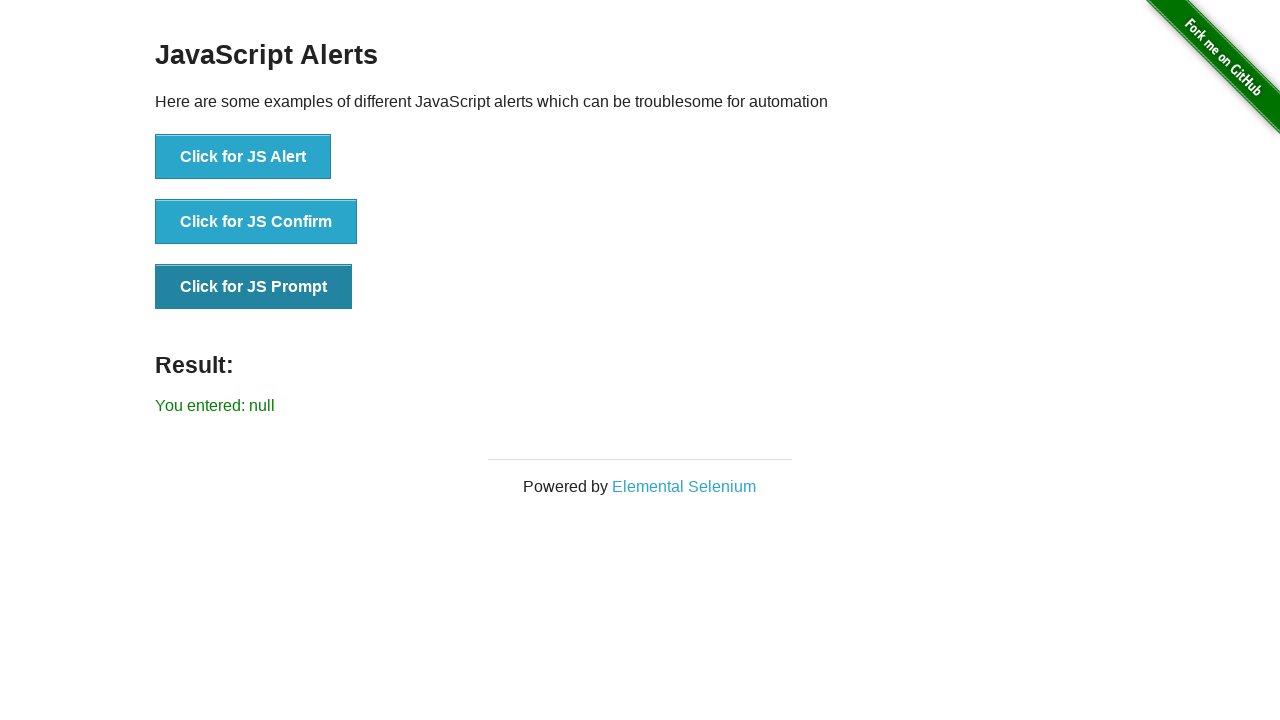

Verified that result shows 'You entered: null' after dismissing prompt
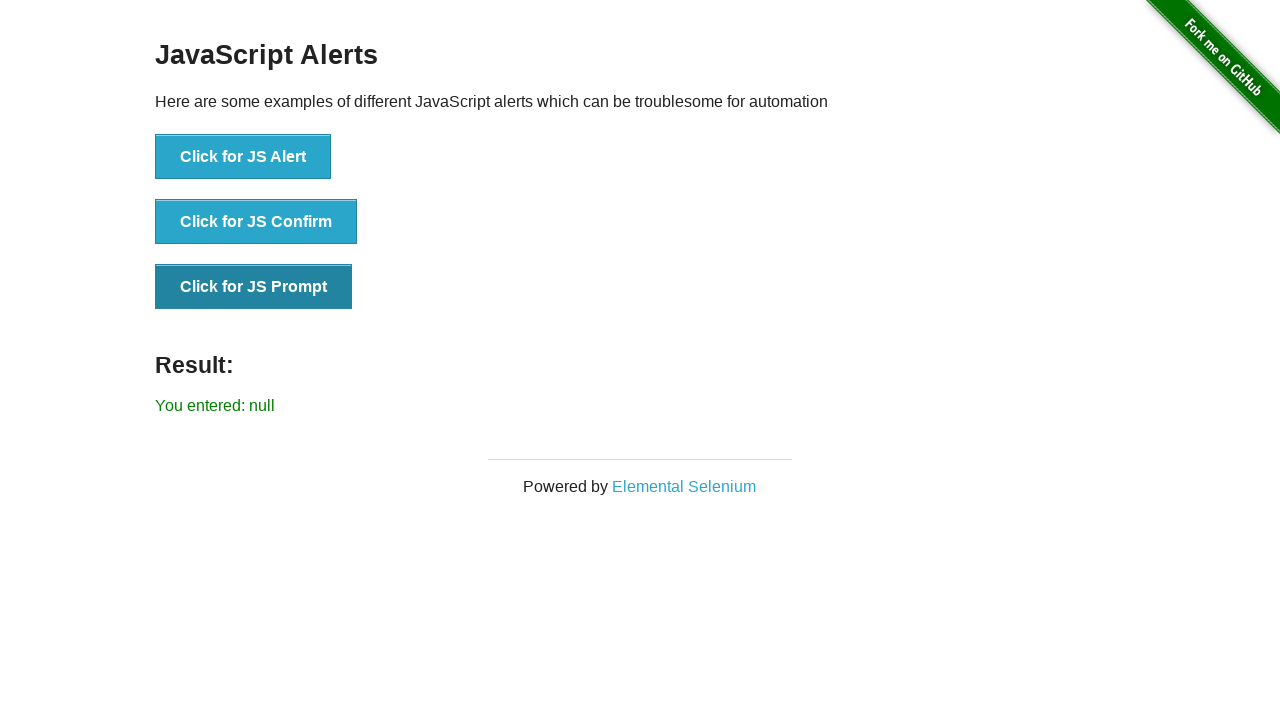

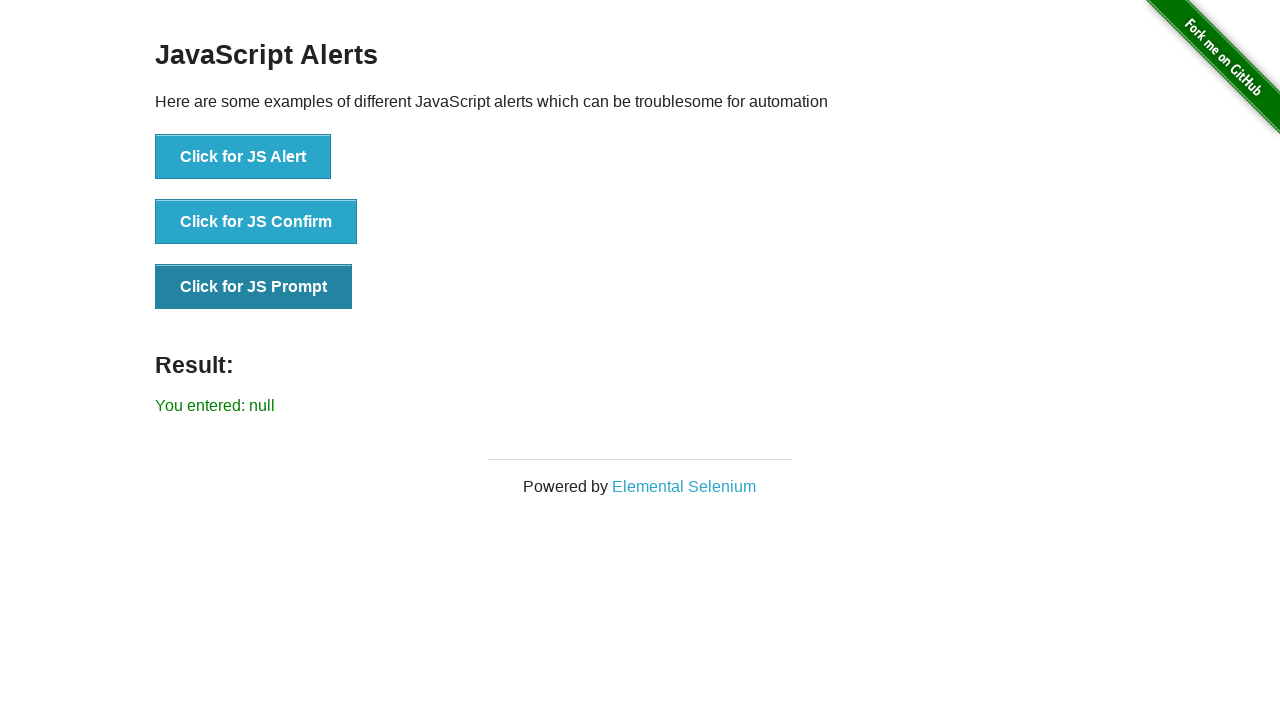